Tests drag and drop functionality on jQuery UI demo page by dragging an element and dropping it onto a target area

Starting URL: https://jqueryui.com/droppable/

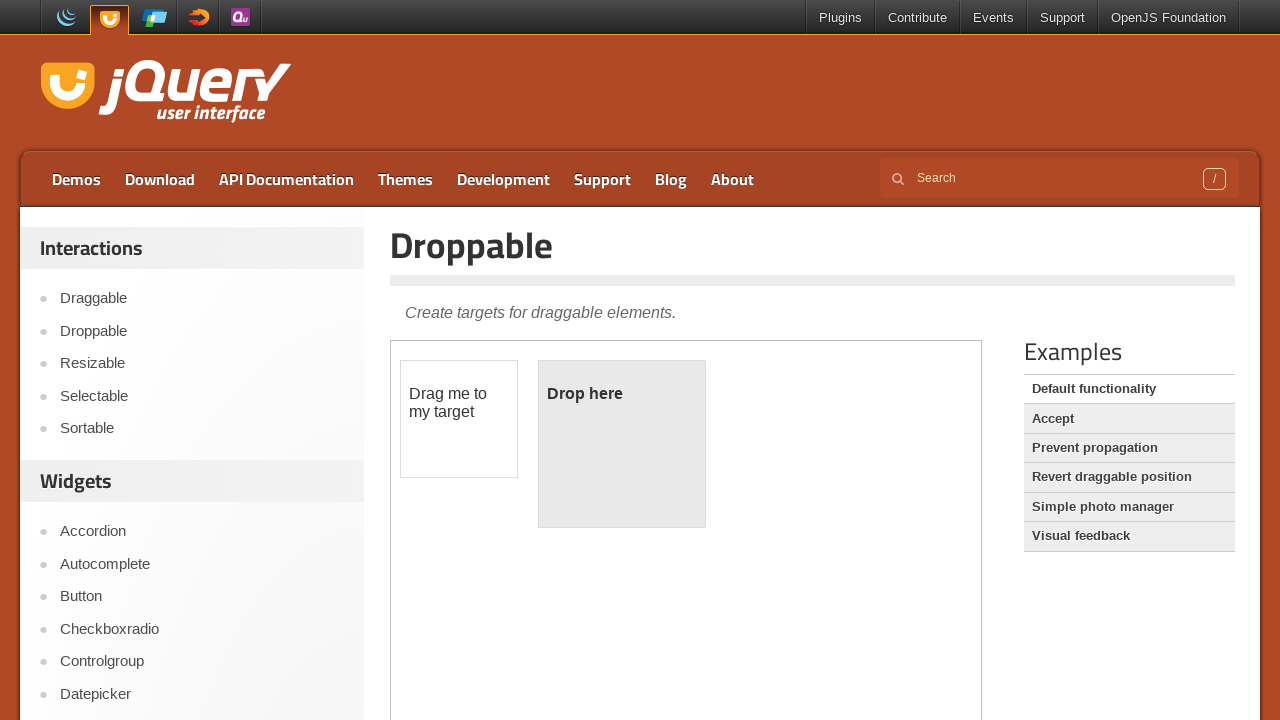

Located the demo iframe containing draggable and droppable elements
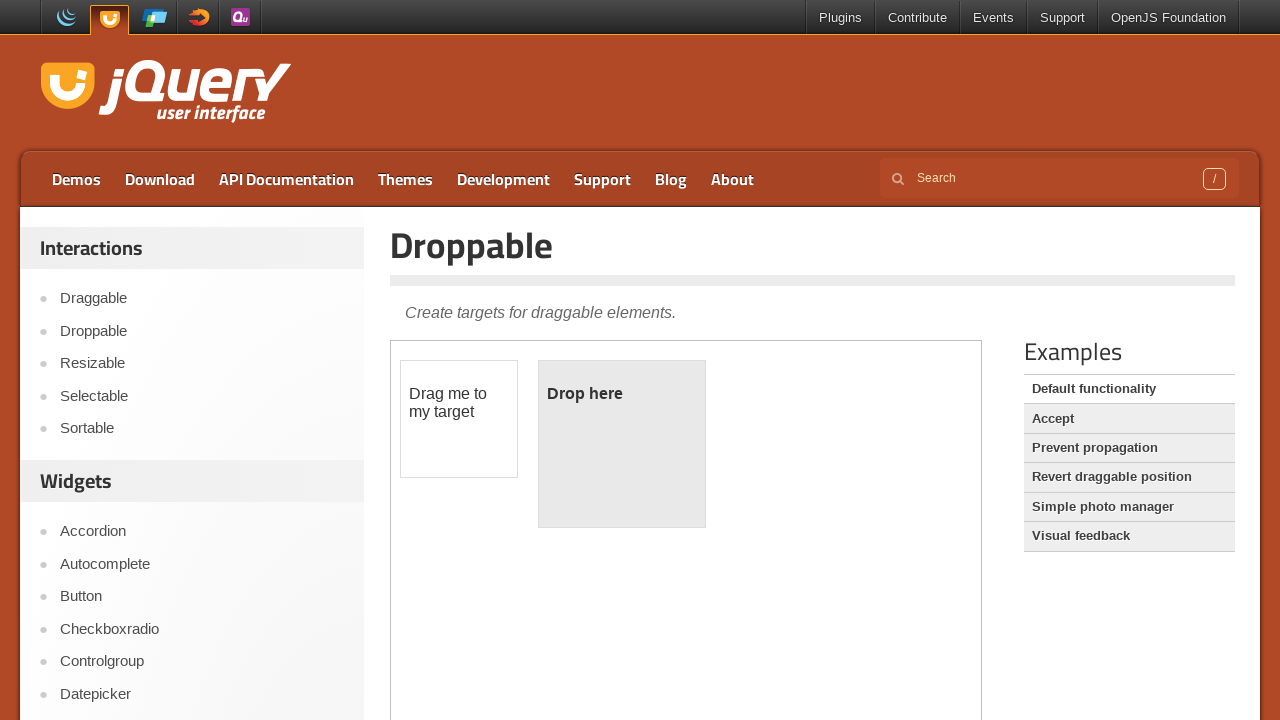

Located the draggable element with ID 'draggable'
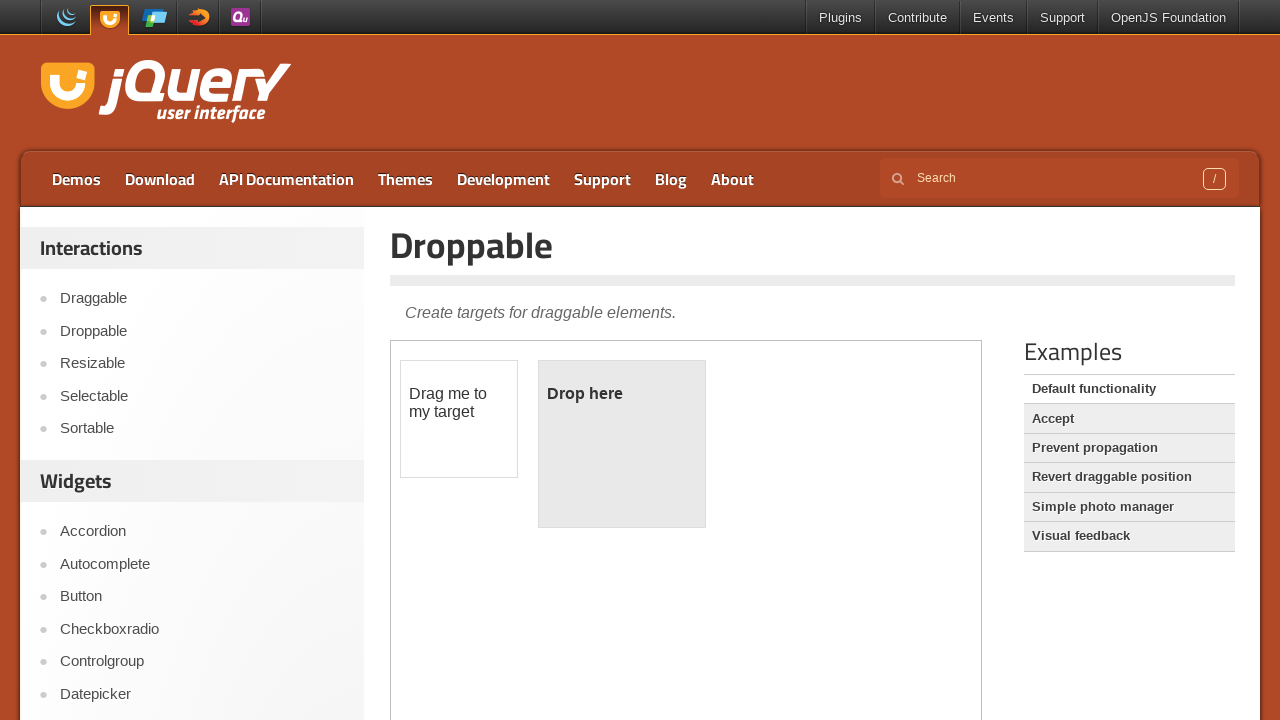

Located the droppable target element with ID 'droppable'
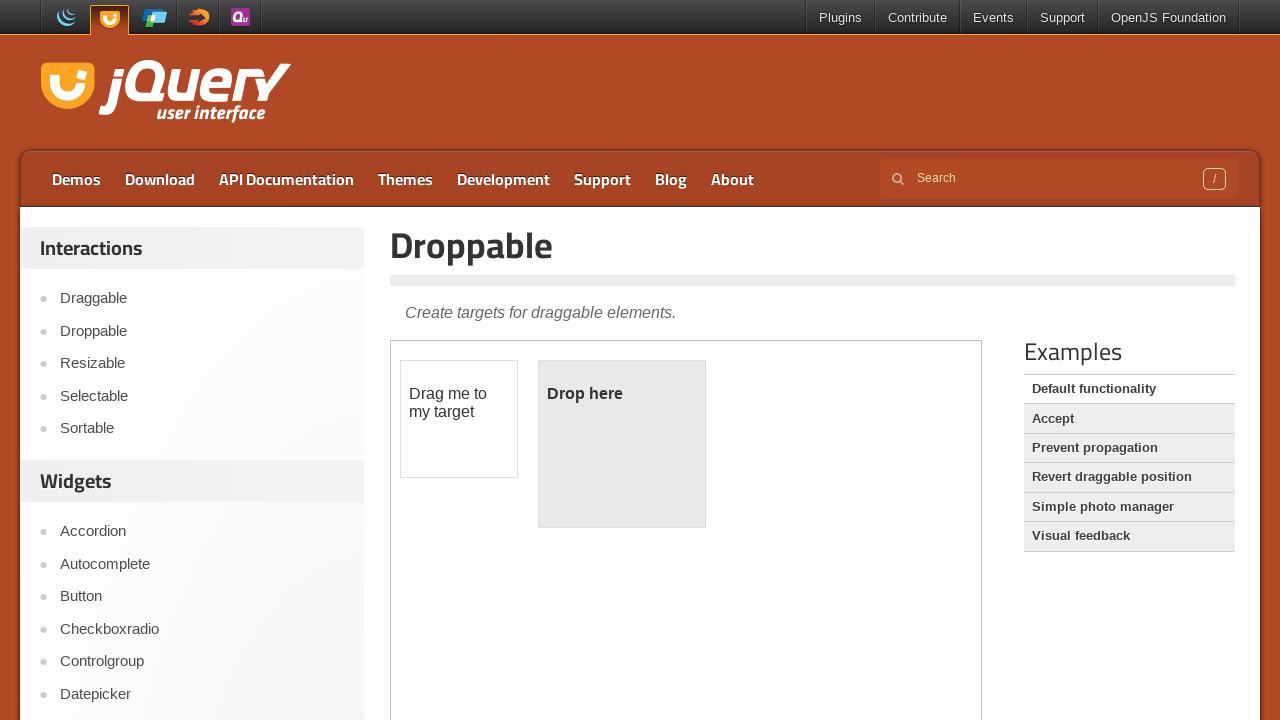

Dragged the draggable element and dropped it onto the droppable target at (622, 444)
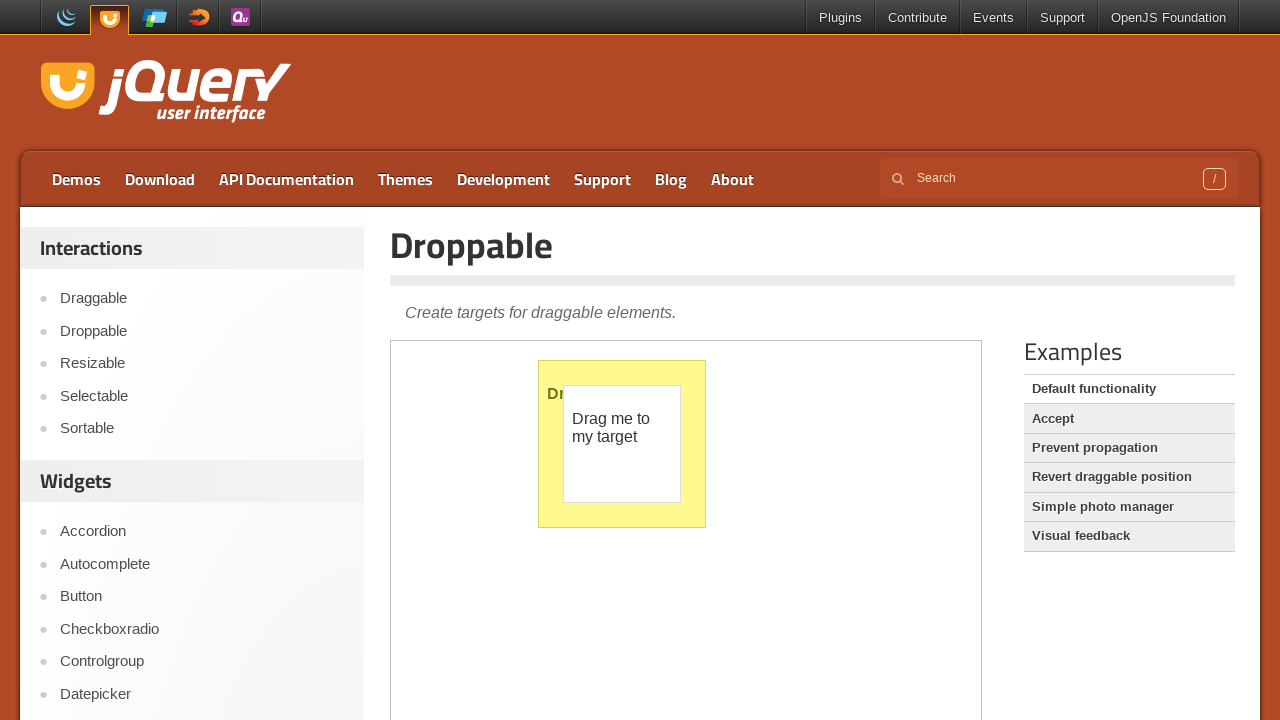

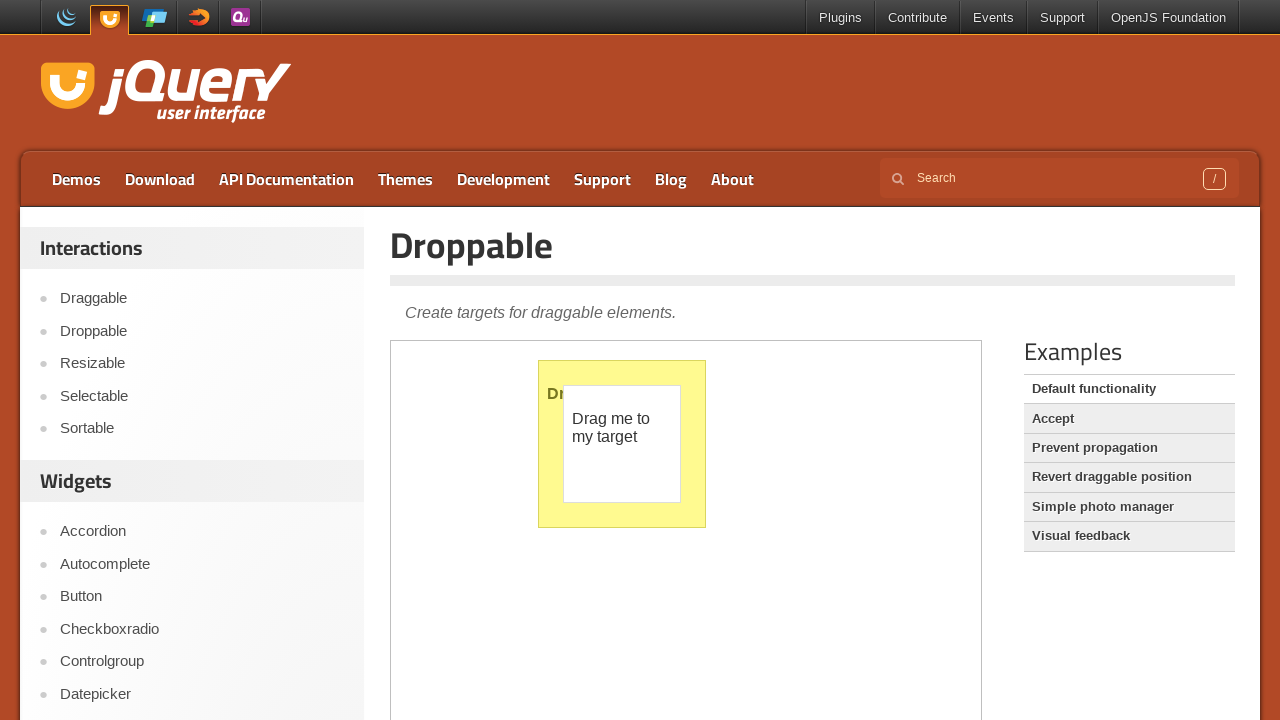